Tests selecting option 2 from the dropdown menu

Starting URL: https://rahulshettyacademy.com/AutomationPractice/

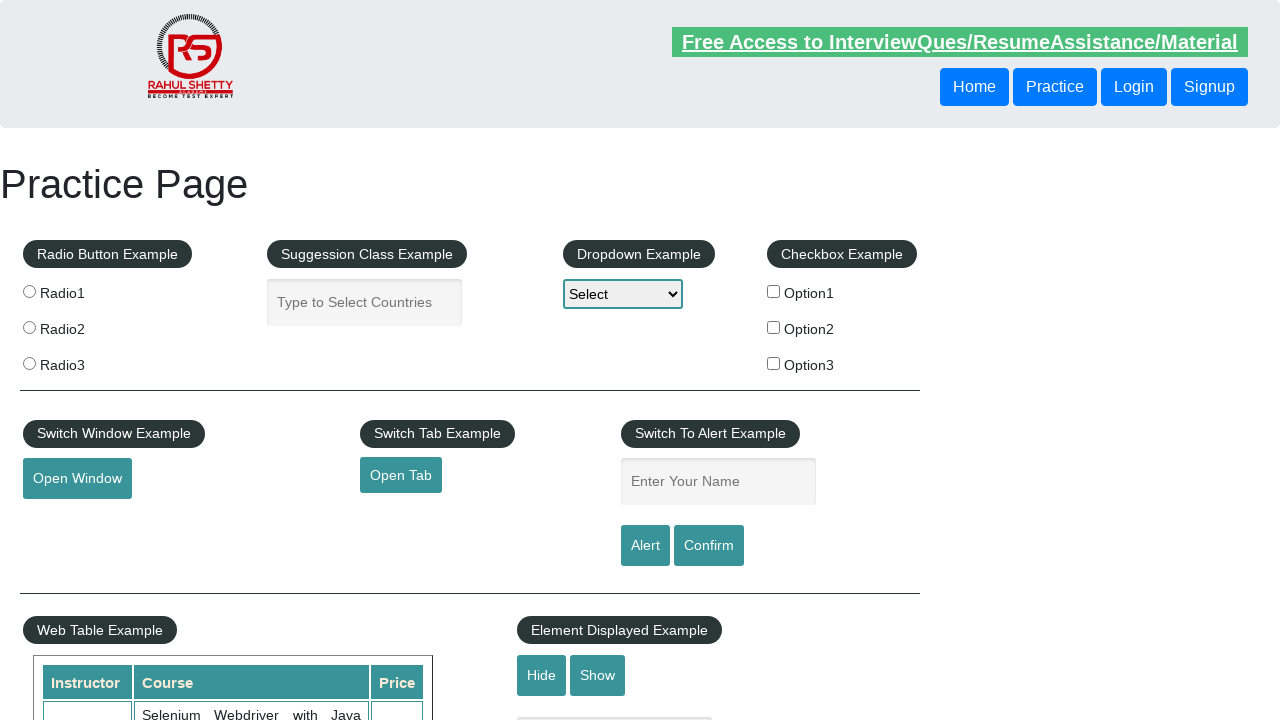

Navigated to AutomationPractice page
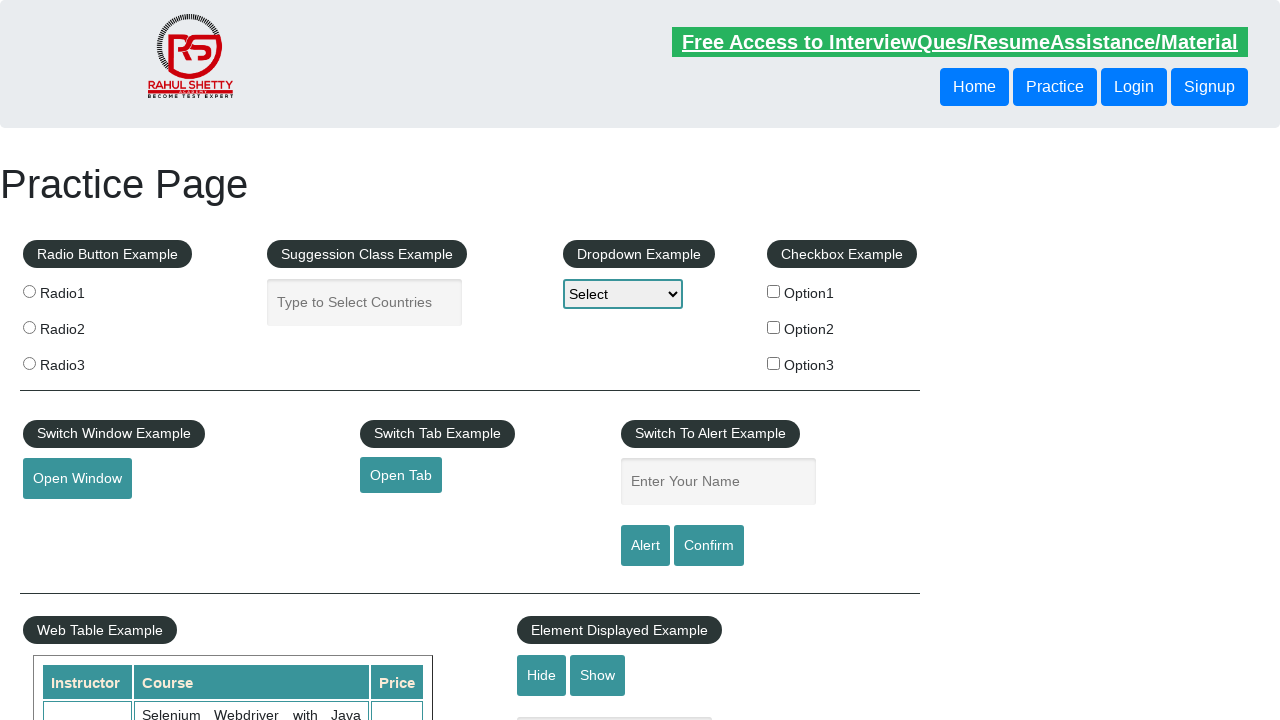

Selected option 2 from dropdown menu on select#dropdown-class-example
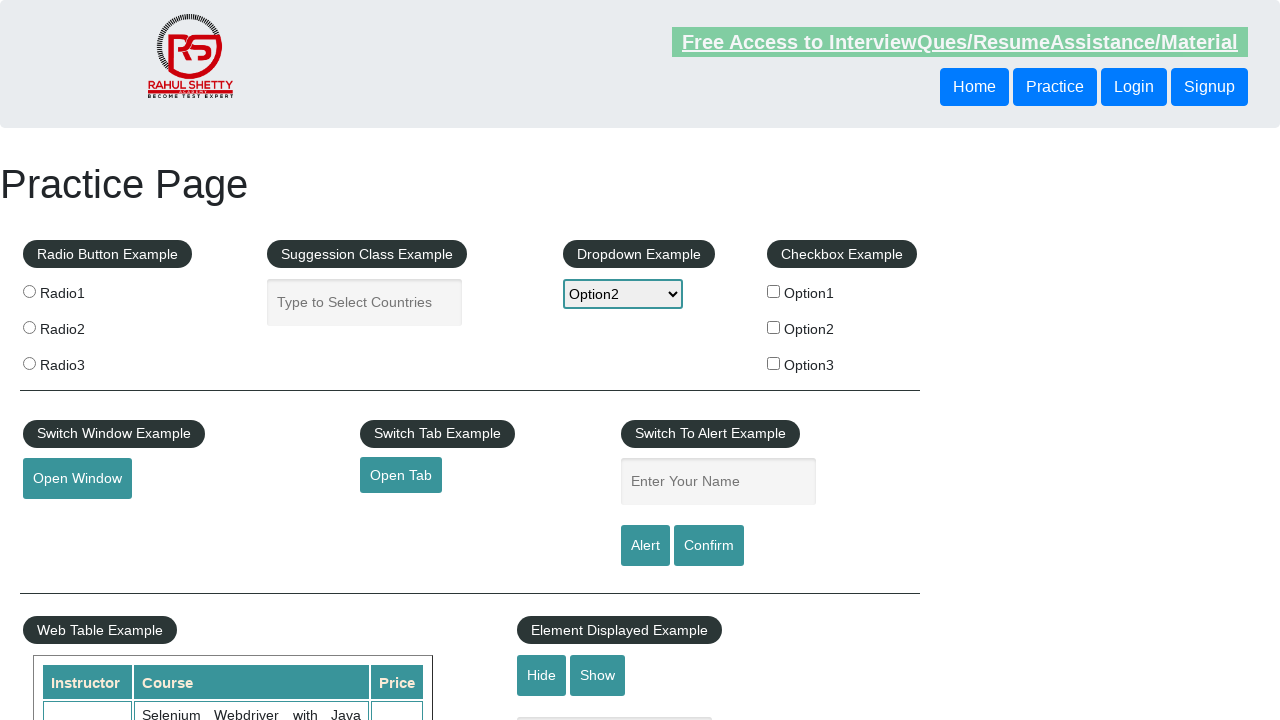

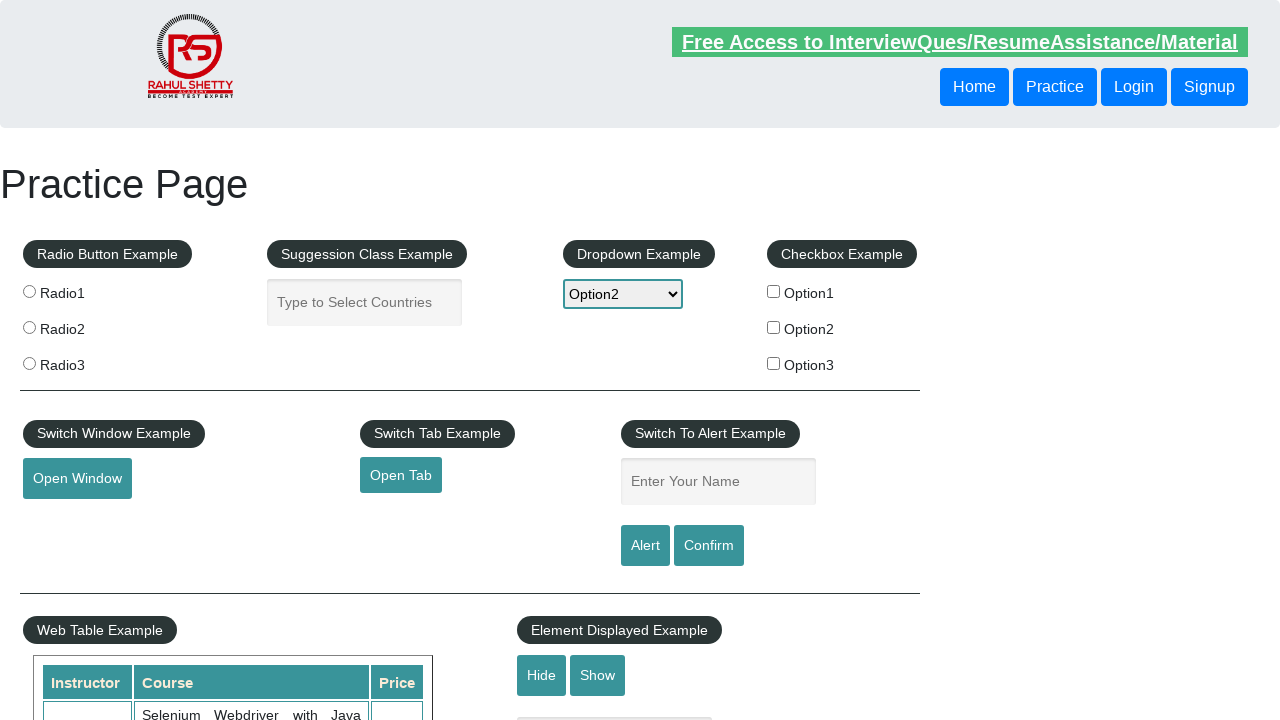